Tests the clear completed functionality by adding items, marking one as complete, and clicking clear completed to remove it

Starting URL: https://todomvc.com/examples/react/dist/

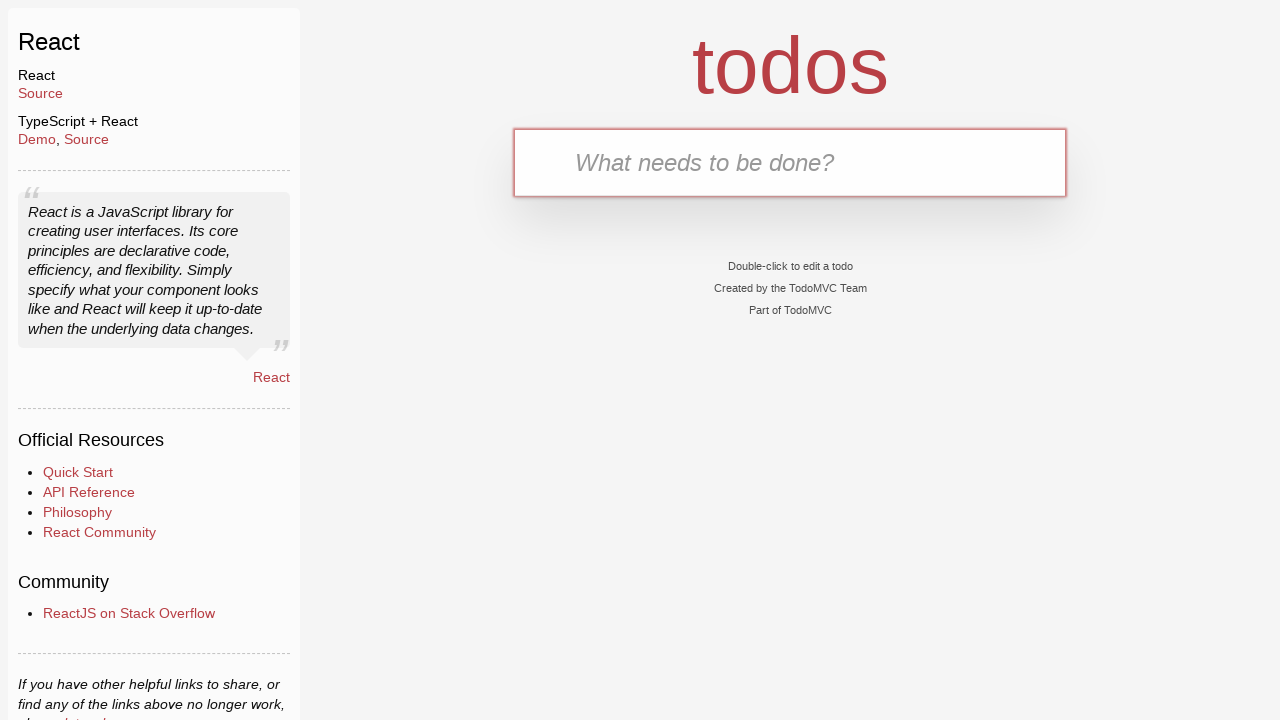

Reloaded the page to start fresh
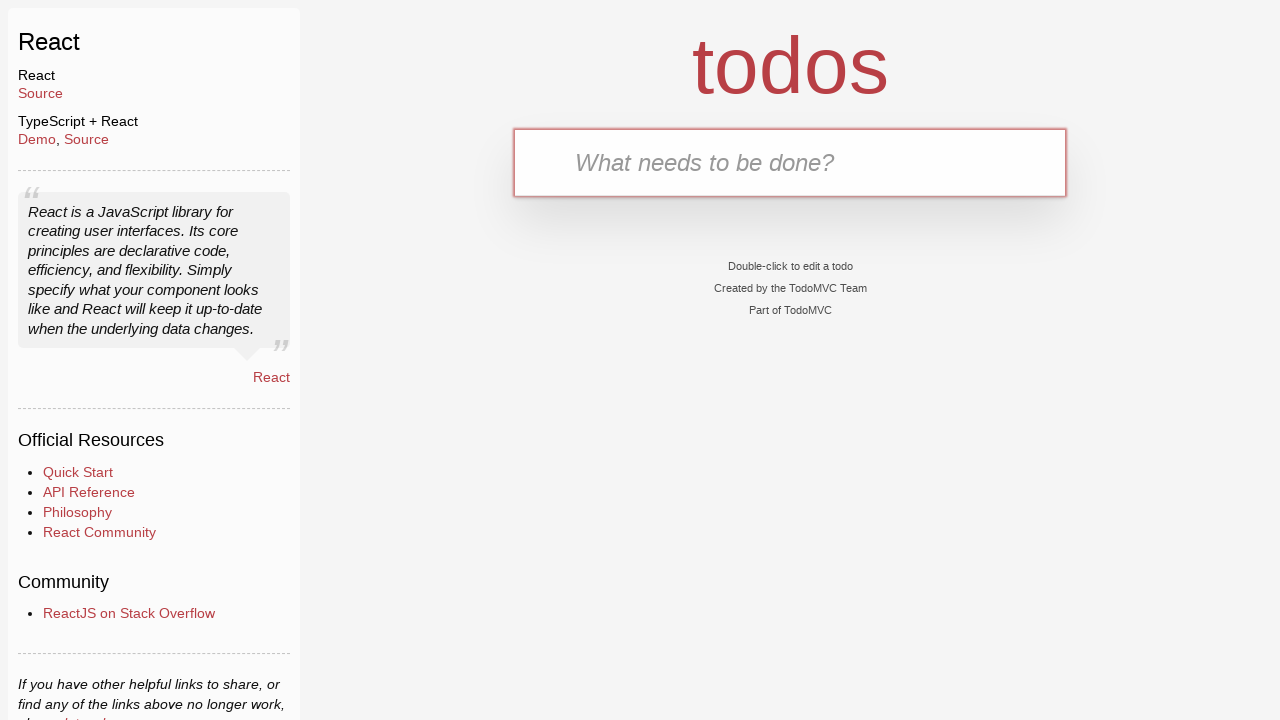

Filled todo input with 'Item 1' on #todo-input
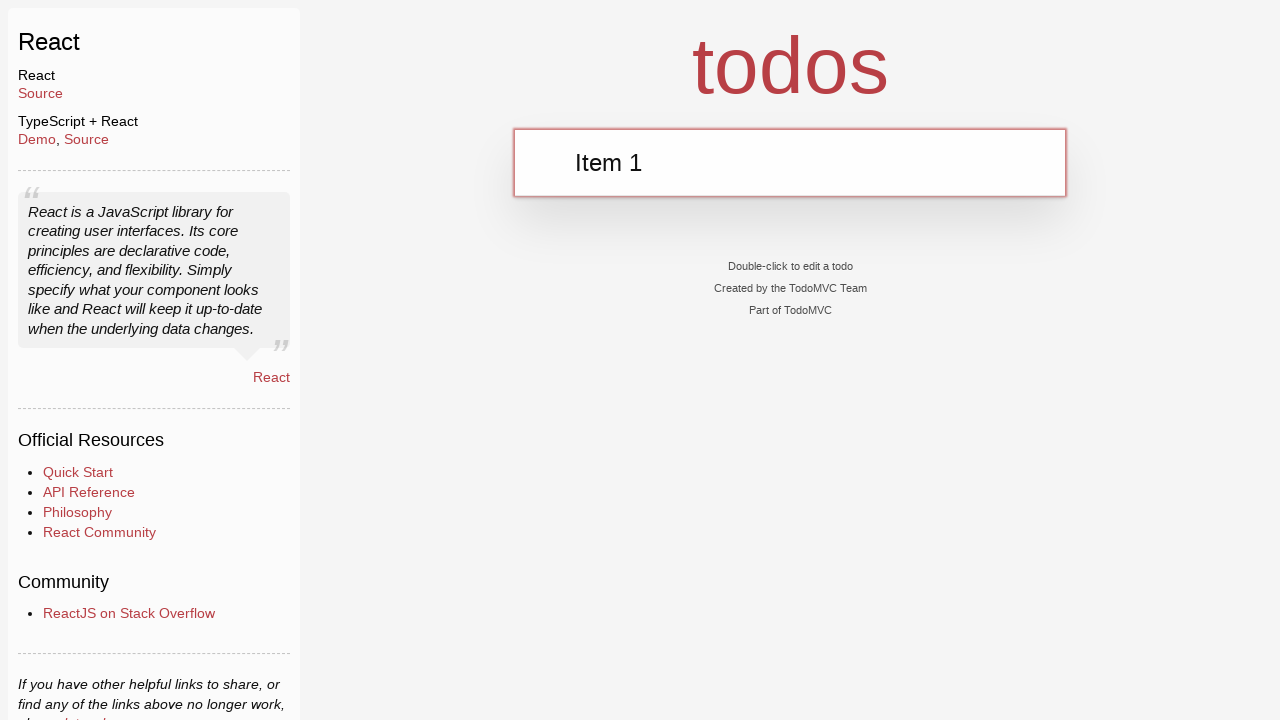

Pressed Enter to add Item 1 on #todo-input
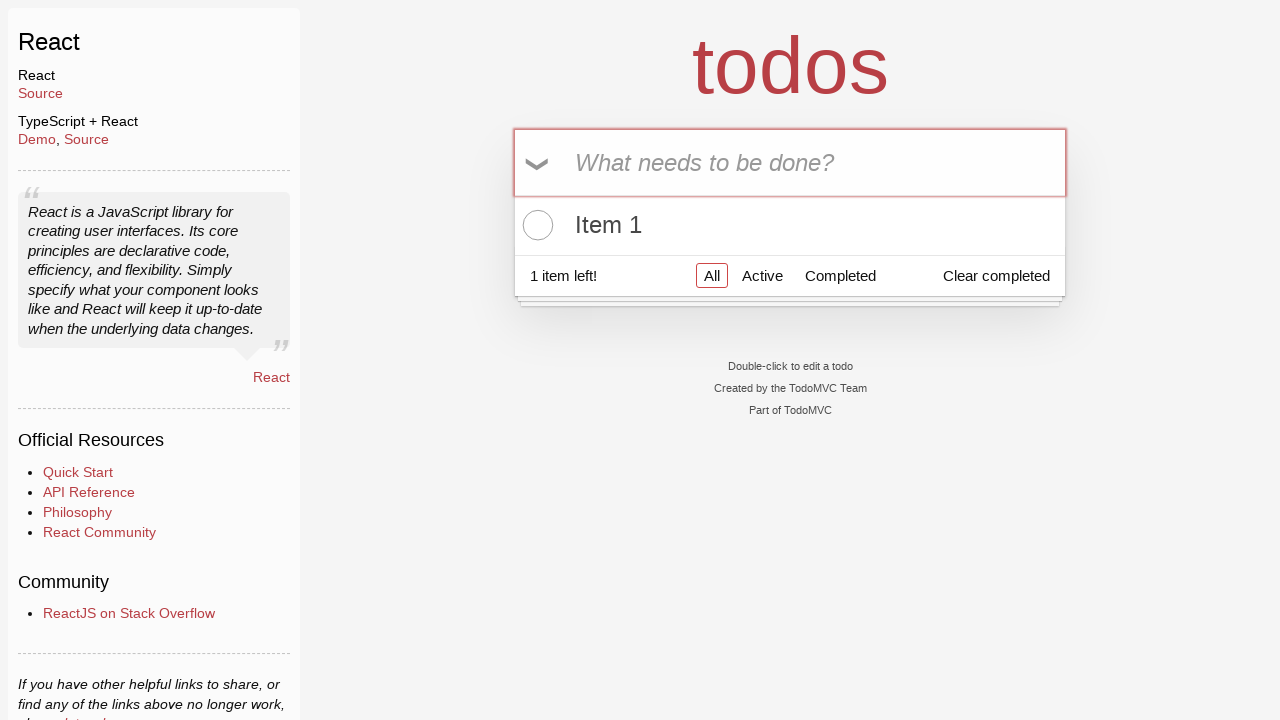

Filled todo input with 'Item 2' on #todo-input
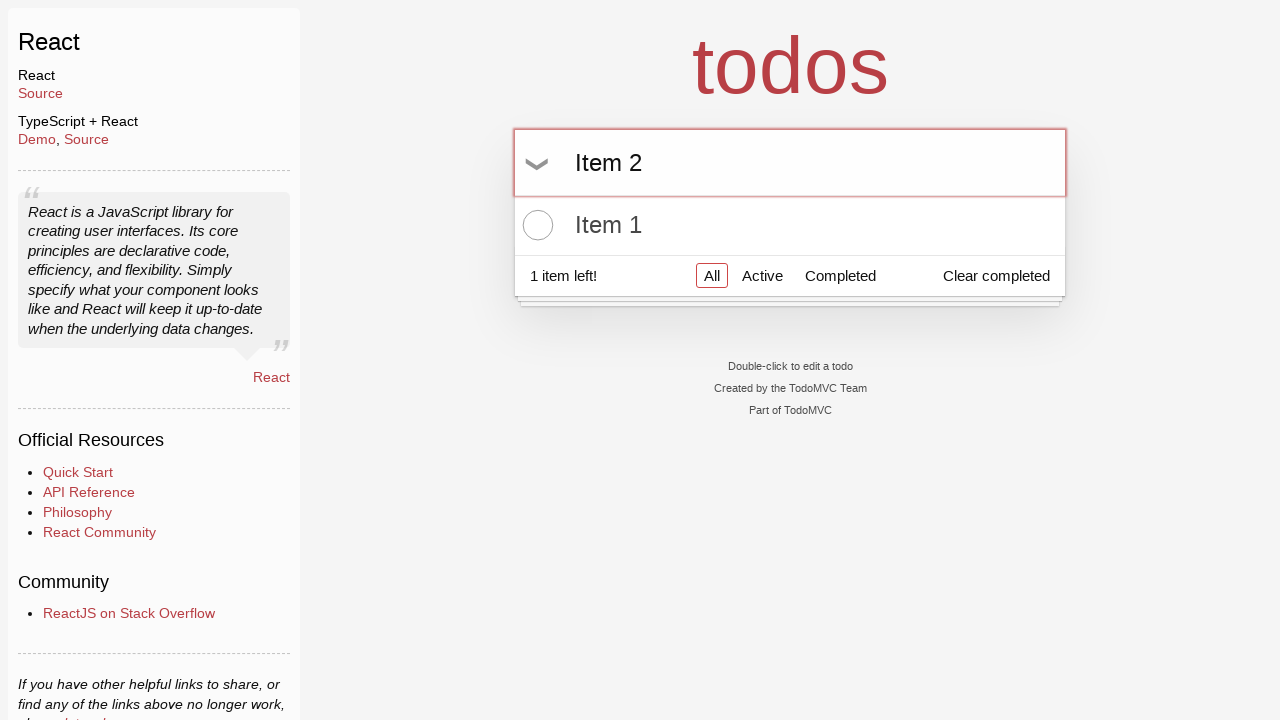

Pressed Enter to add Item 2 on #todo-input
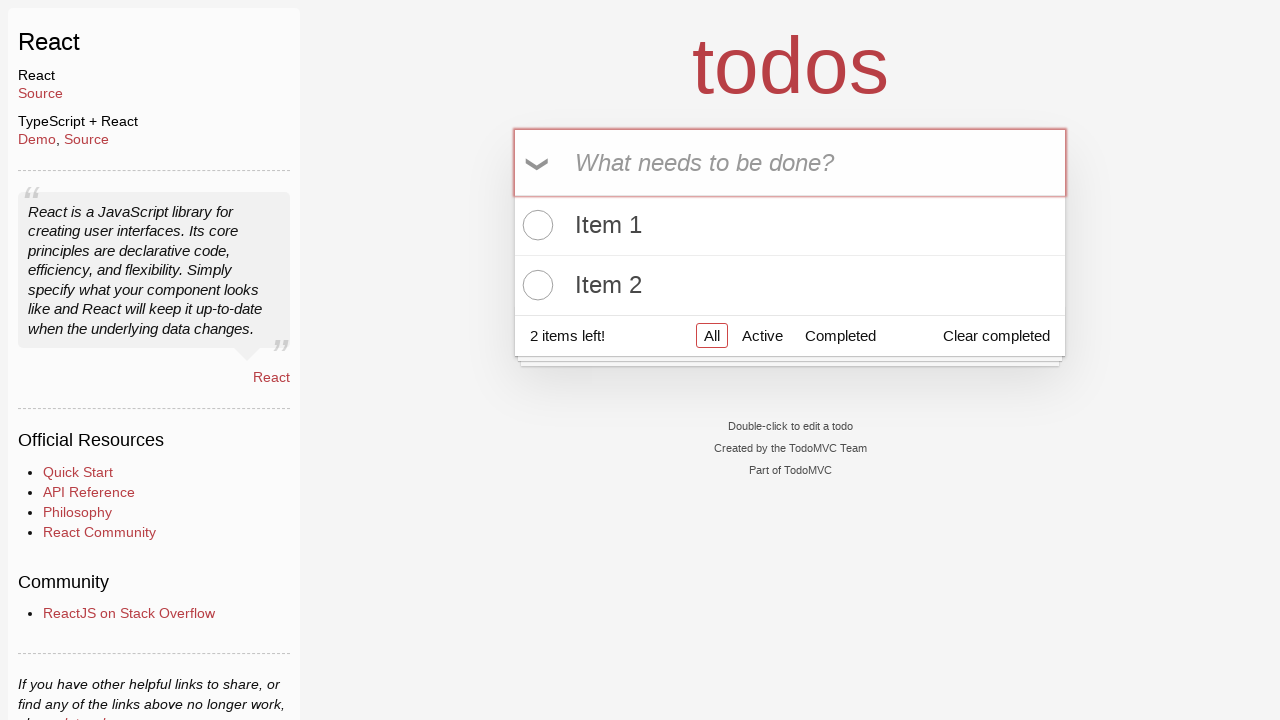

Verified clear completed button is visible
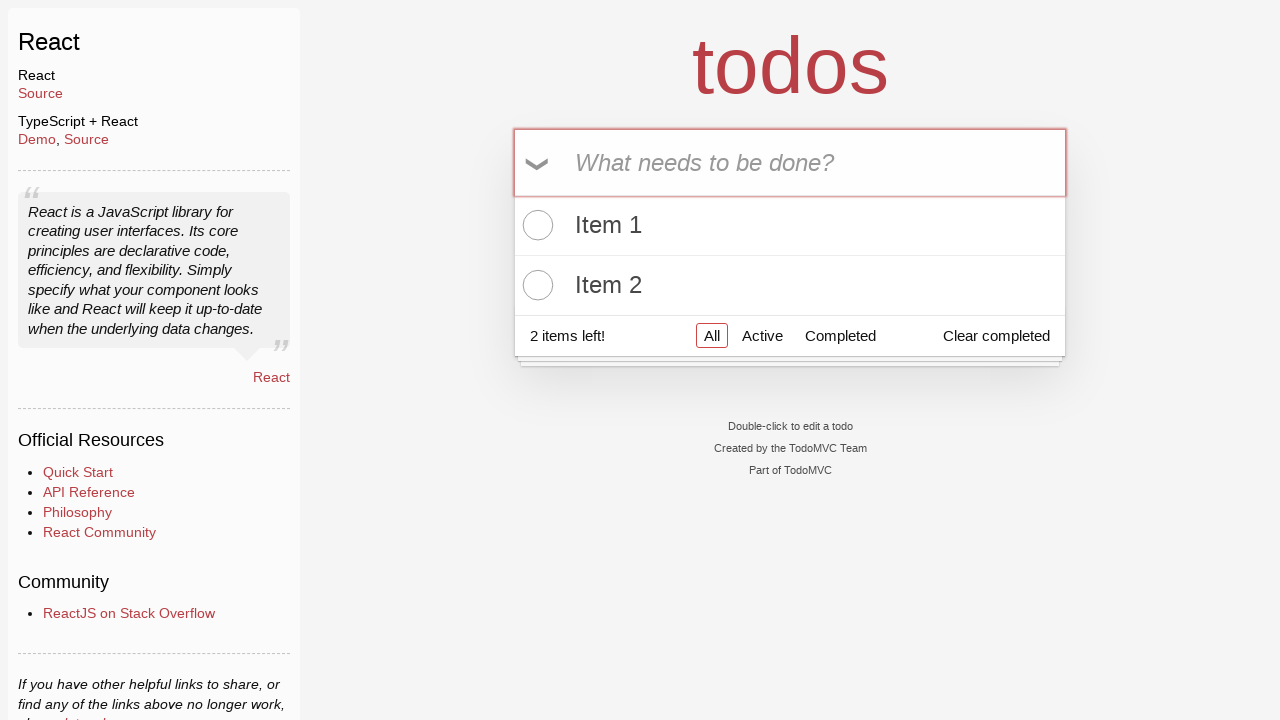

Clicked toggle to mark Item 2 as complete at (535, 285) on li[data-testid='todo-item'] >> nth=1 >> input.toggle
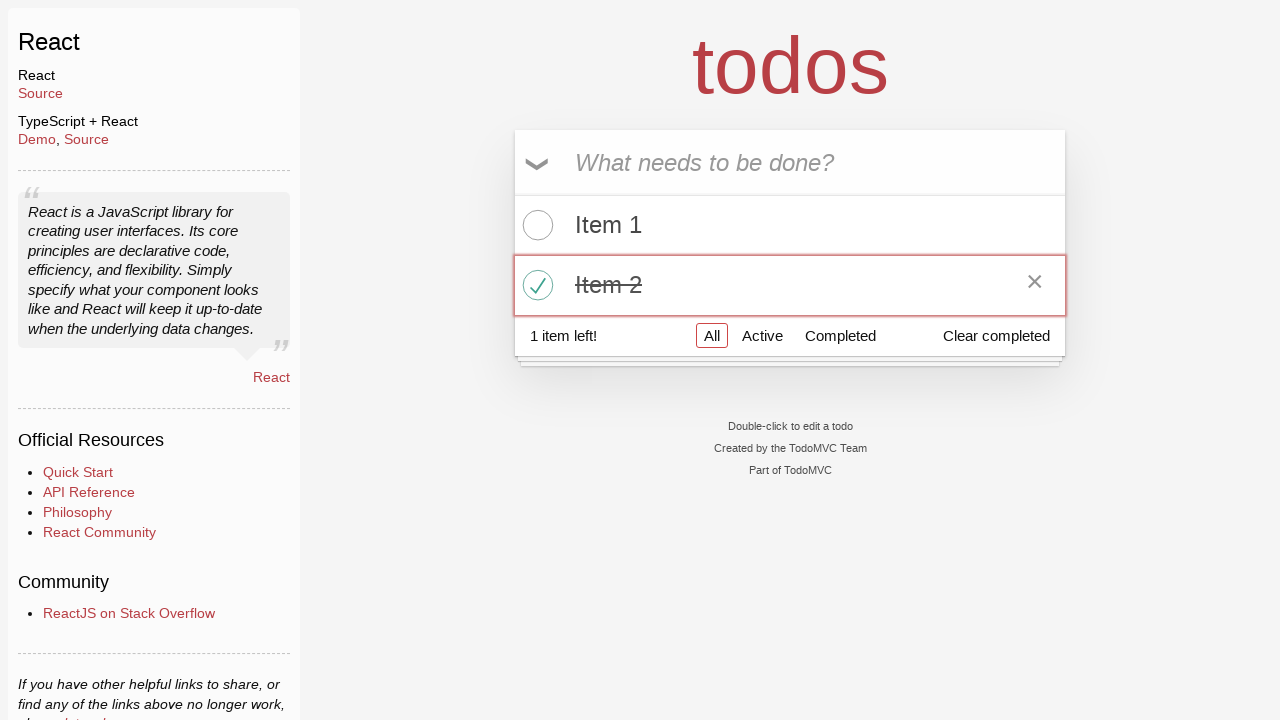

Clicked clear completed button to remove completed items at (996, 335) on button.clear-completed
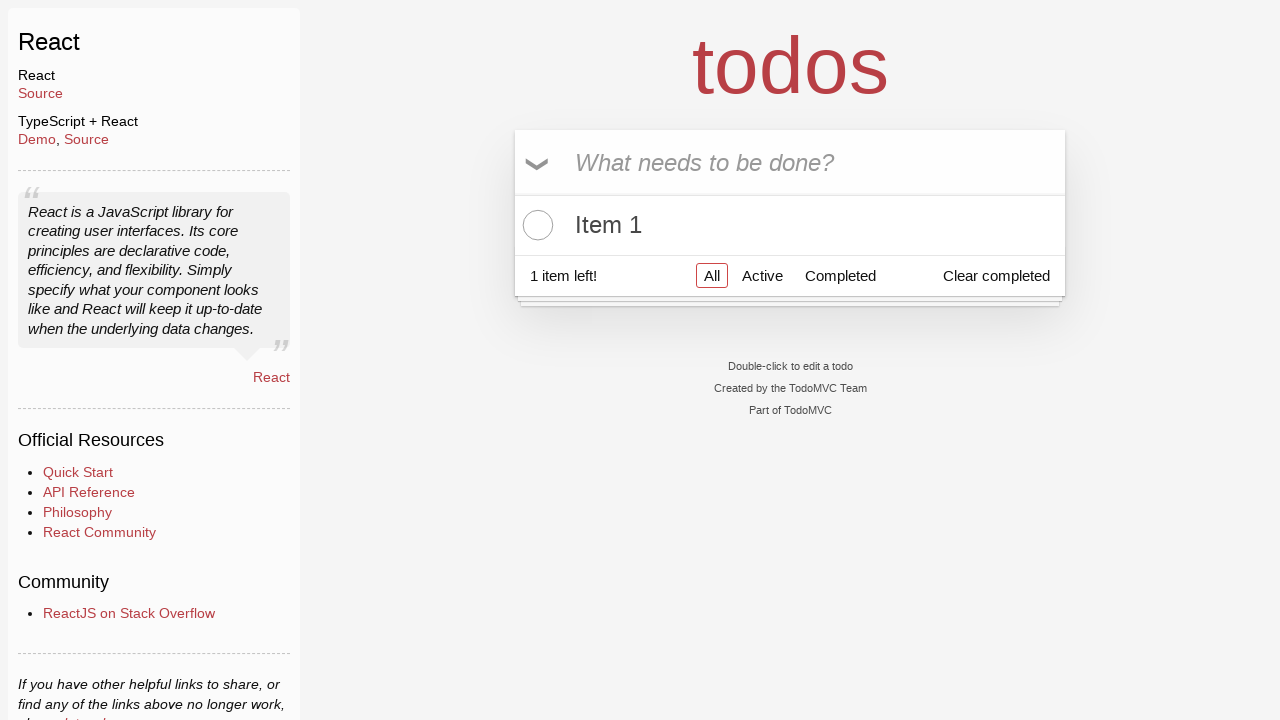

Verified only 1 item remains after clearing completed
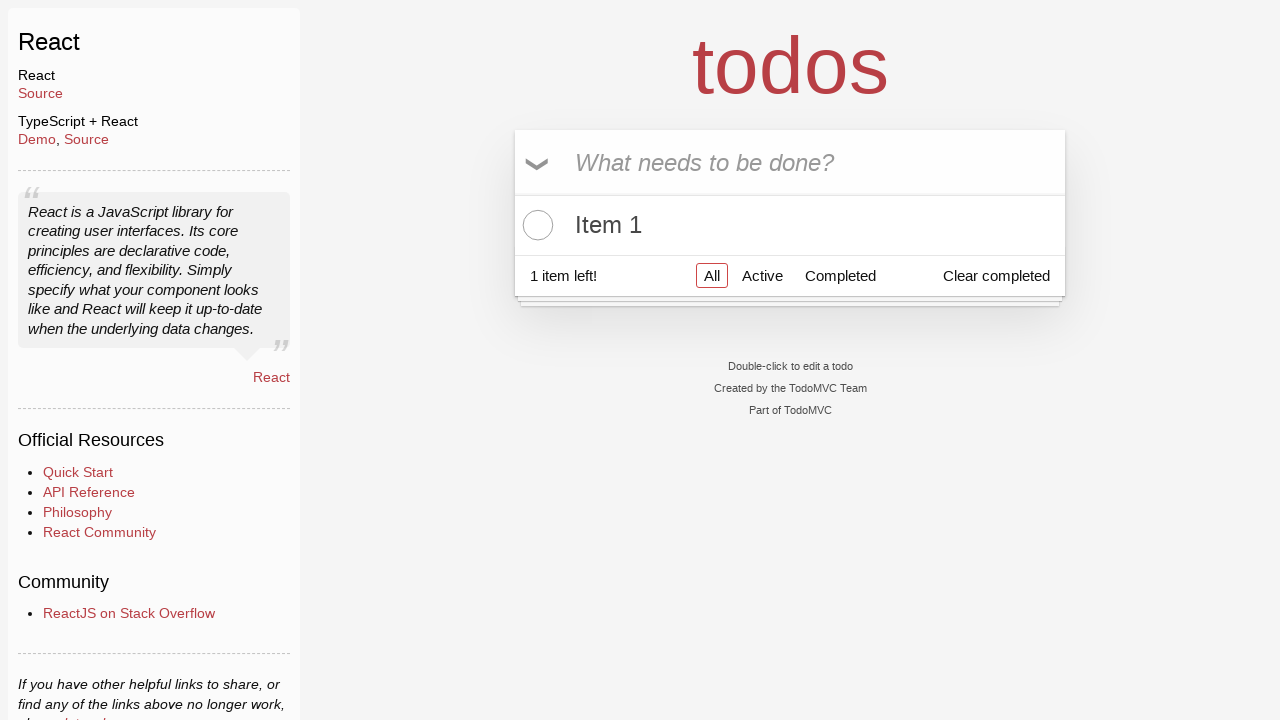

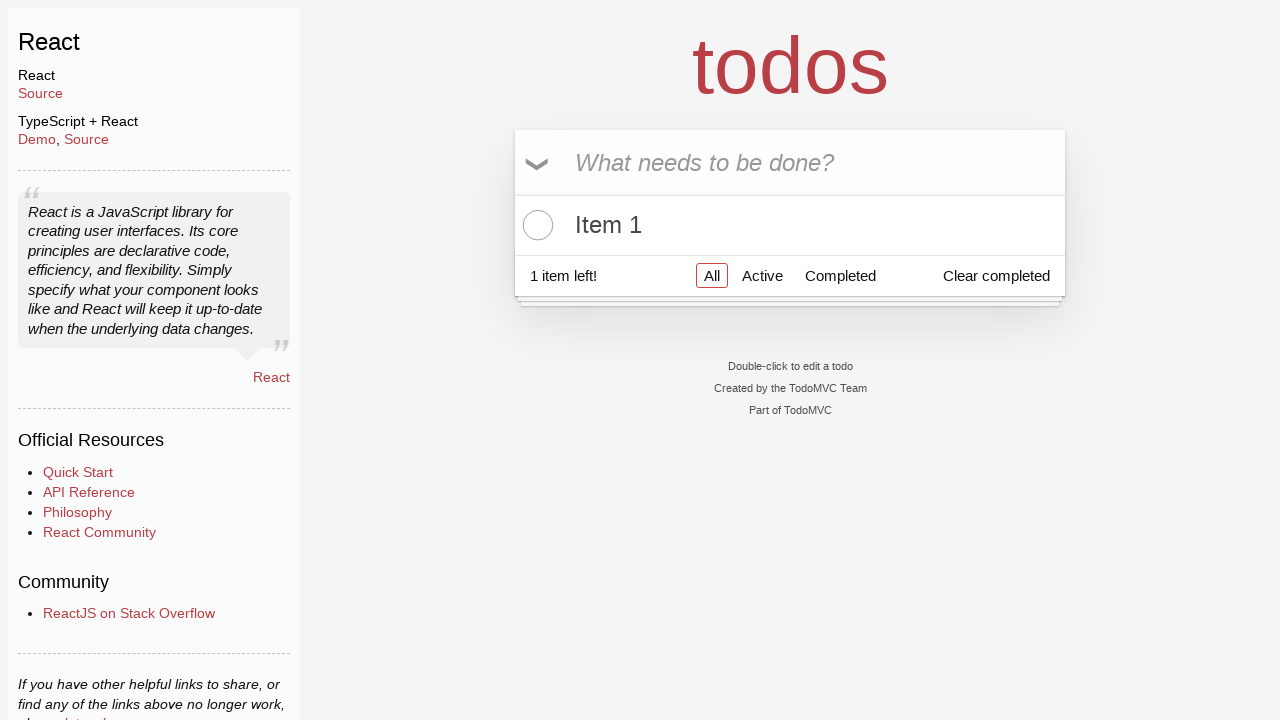